Tests JavaScript prompt dialog by clicking the prompt button, entering text, accepting it, and verifying the entered text is displayed

Starting URL: https://testcenter.techproeducation.com/index.php?page=javascript-alerts

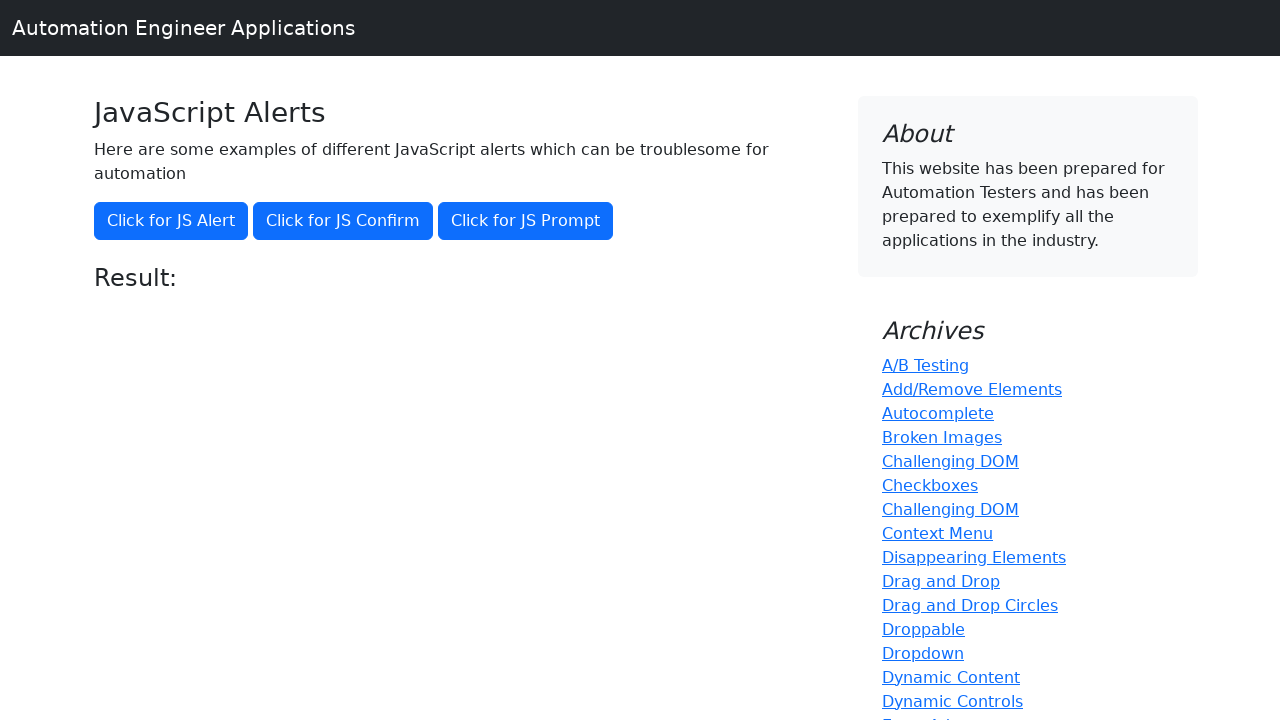

Set up dialog handler to accept prompt with 'Hello World'
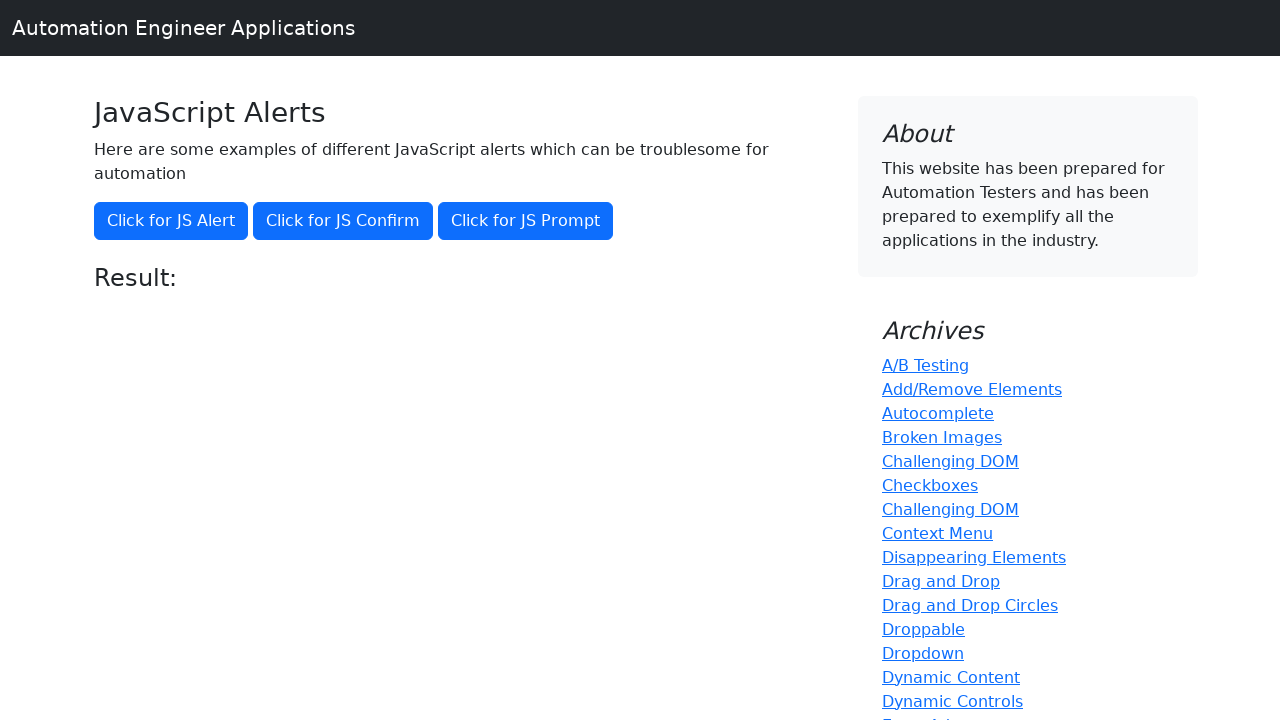

Clicked the prompt button to trigger JavaScript prompt dialog at (526, 221) on xpath=//button[@onclick='jsPrompt()']
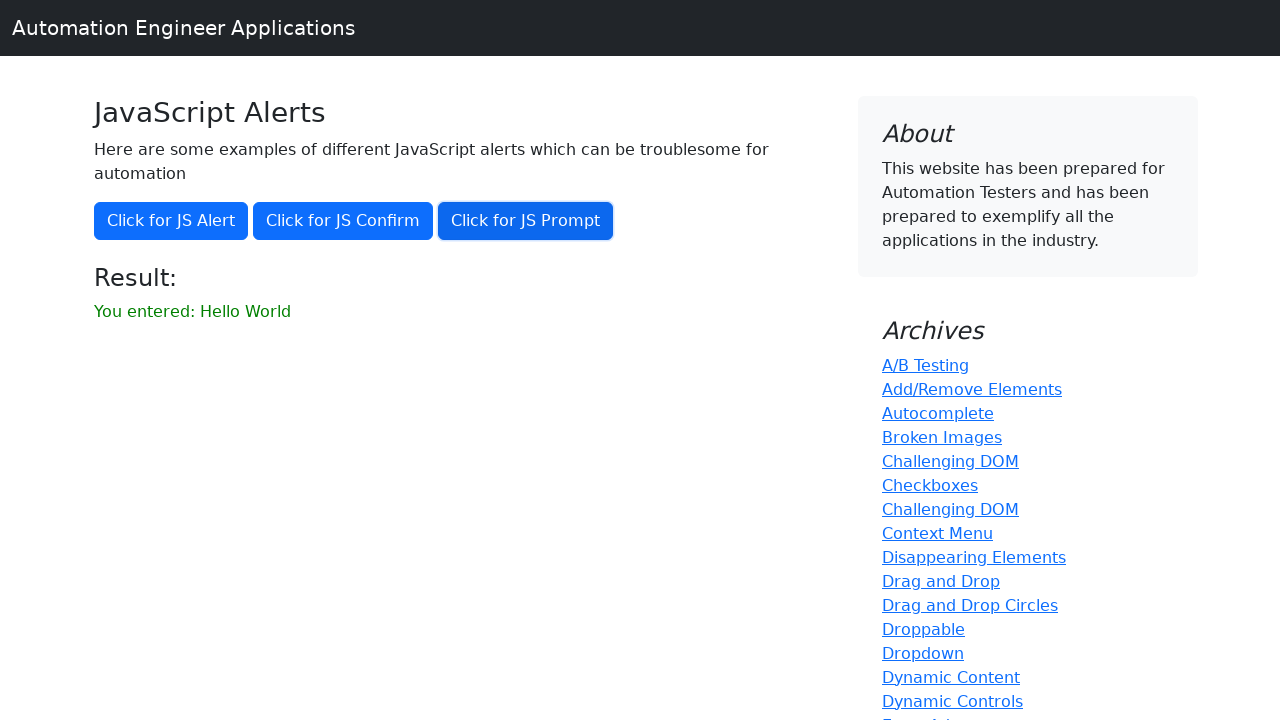

Verified that the entered text 'Hello World' is displayed in the result
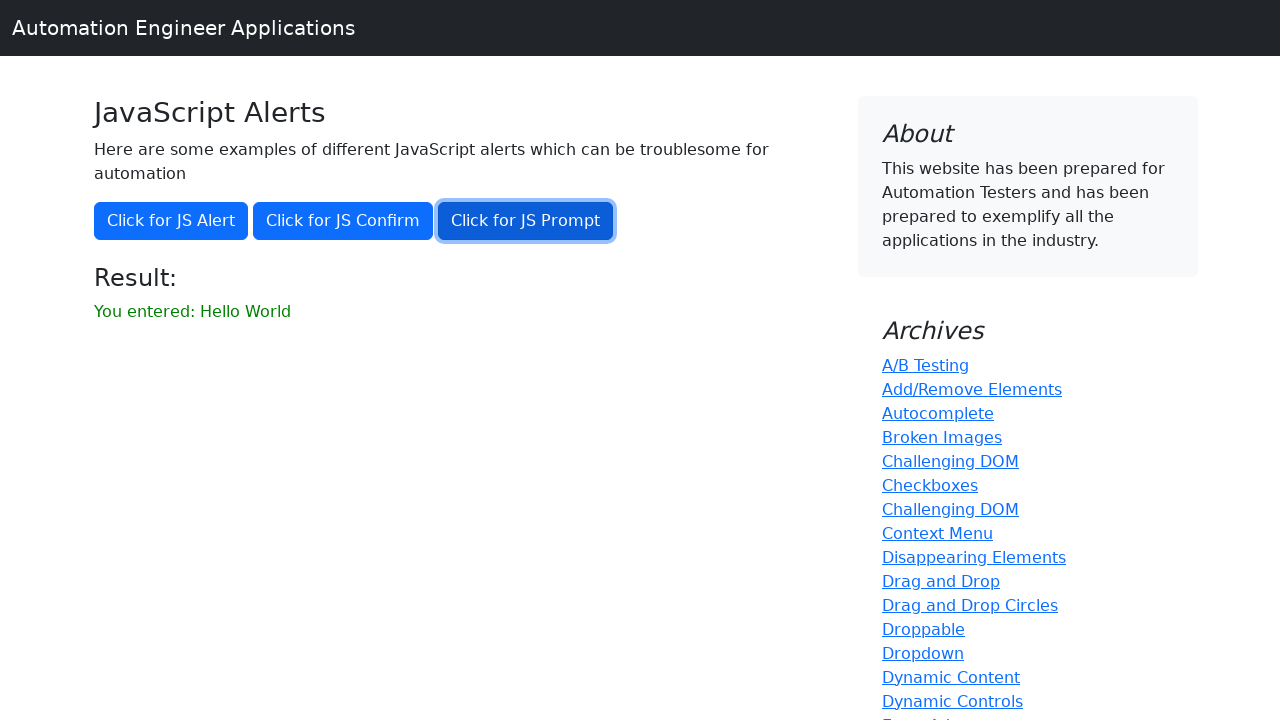

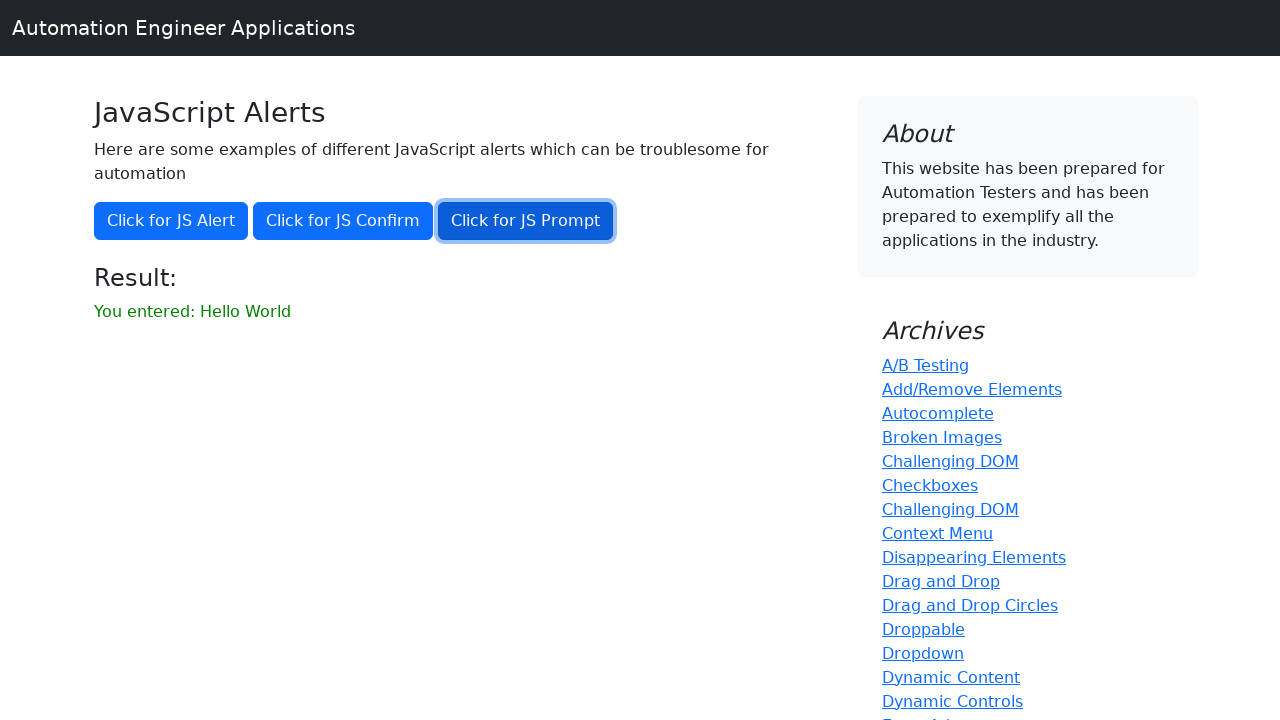